Tests login form validation by entering username, clearing password field, and verifying the "Password is required" error message appears

Starting URL: https://www.saucedemo.com/

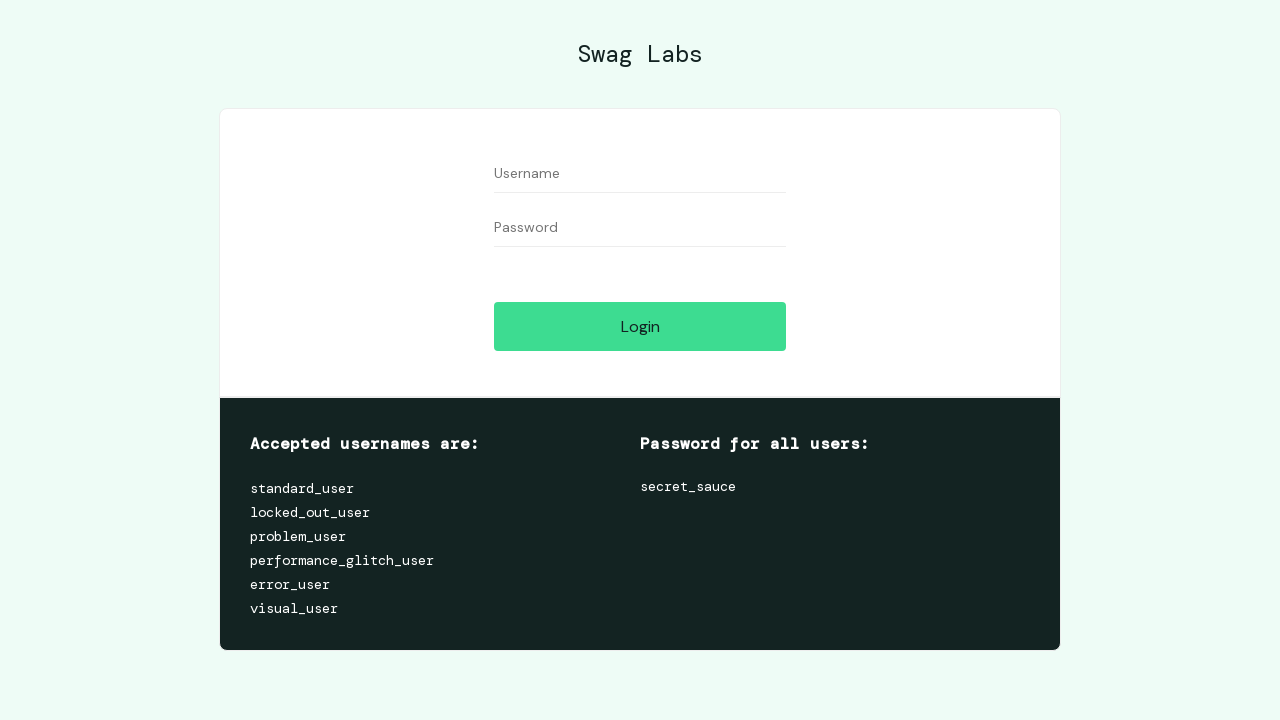

Entered username 'standard_user' in the username field on input[data-test='username']
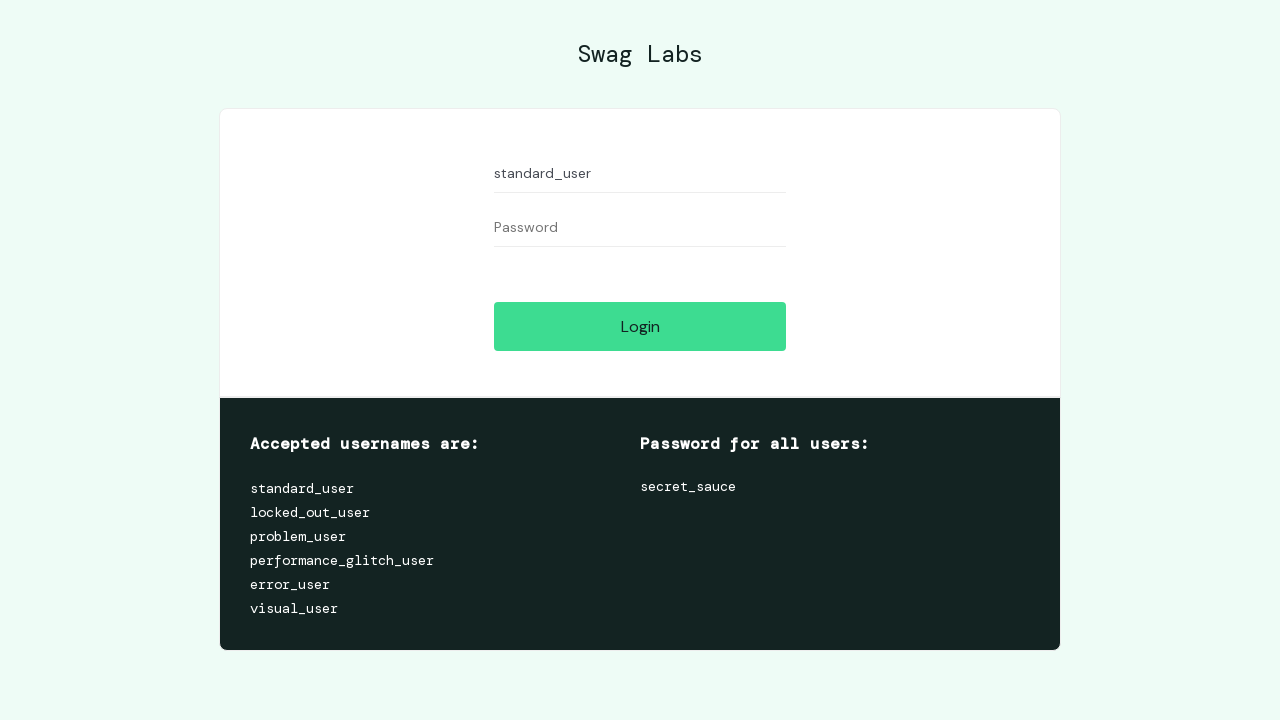

Entered password in the password field on input[data-test='password']
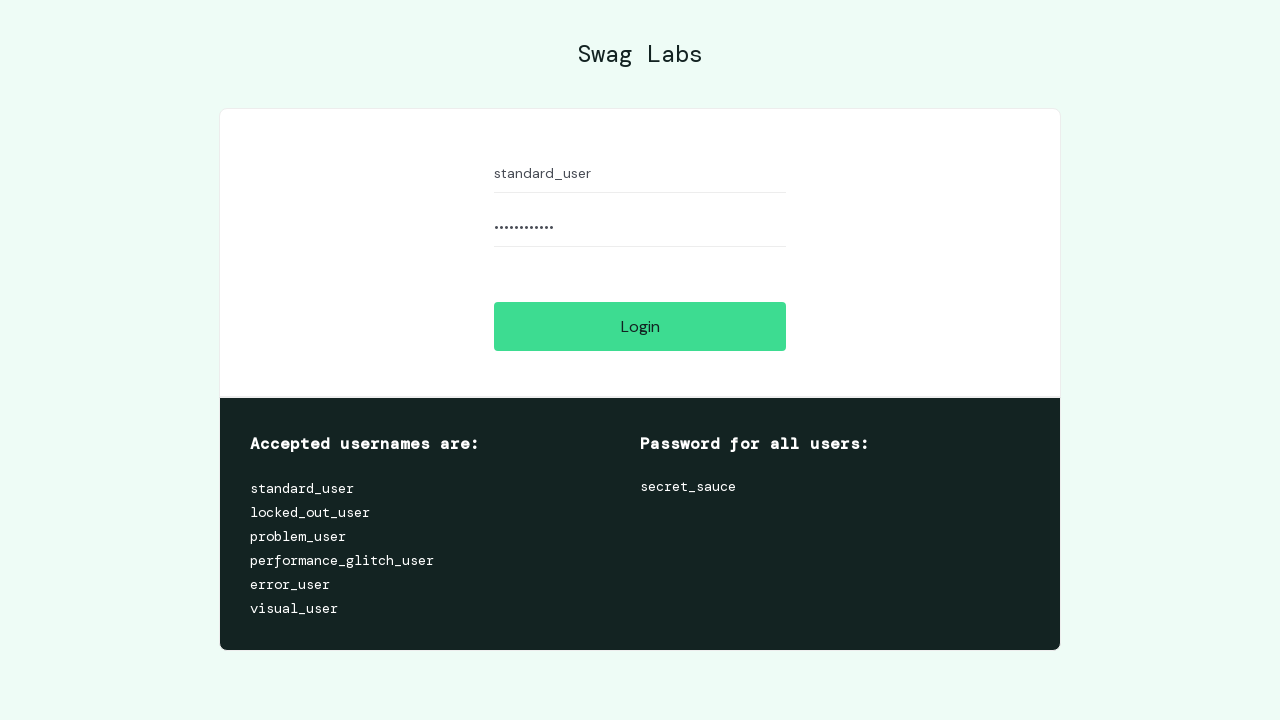

Cleared the password field on input[data-test='password']
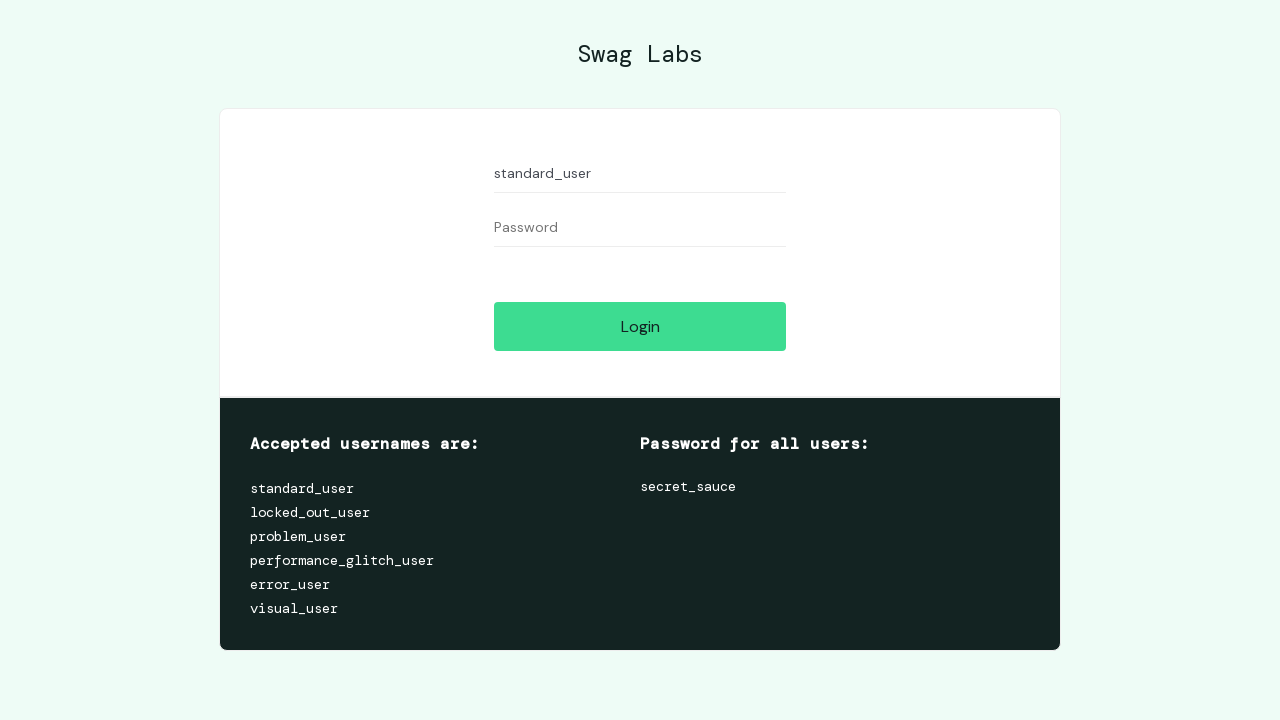

Clicked the Login button at (640, 326) on input[data-test='login-button']
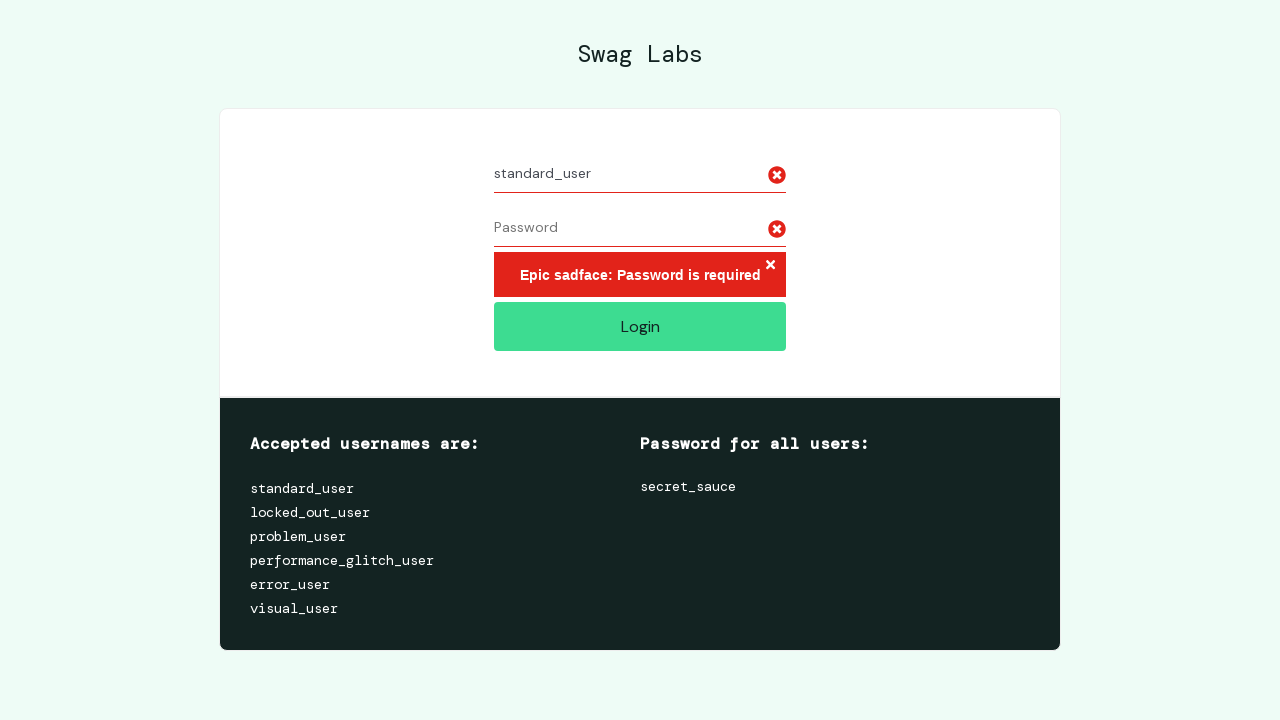

Error message element loaded on the page
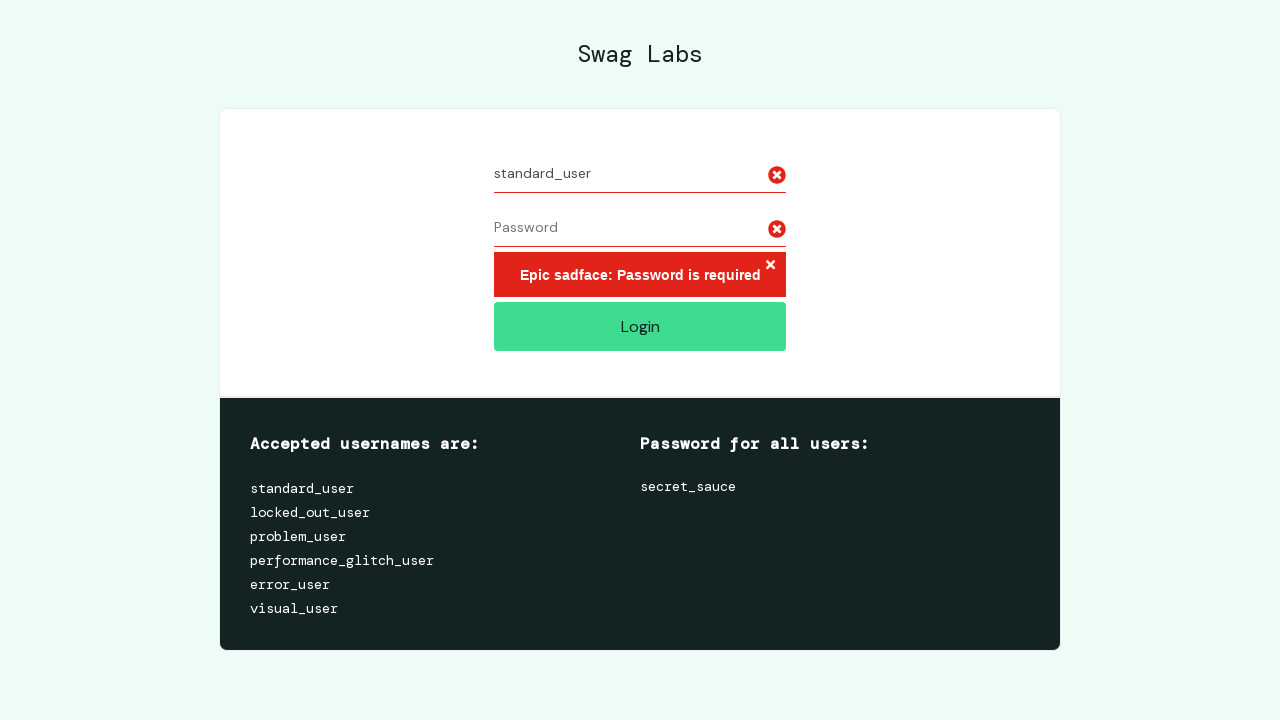

Retrieved error message text content
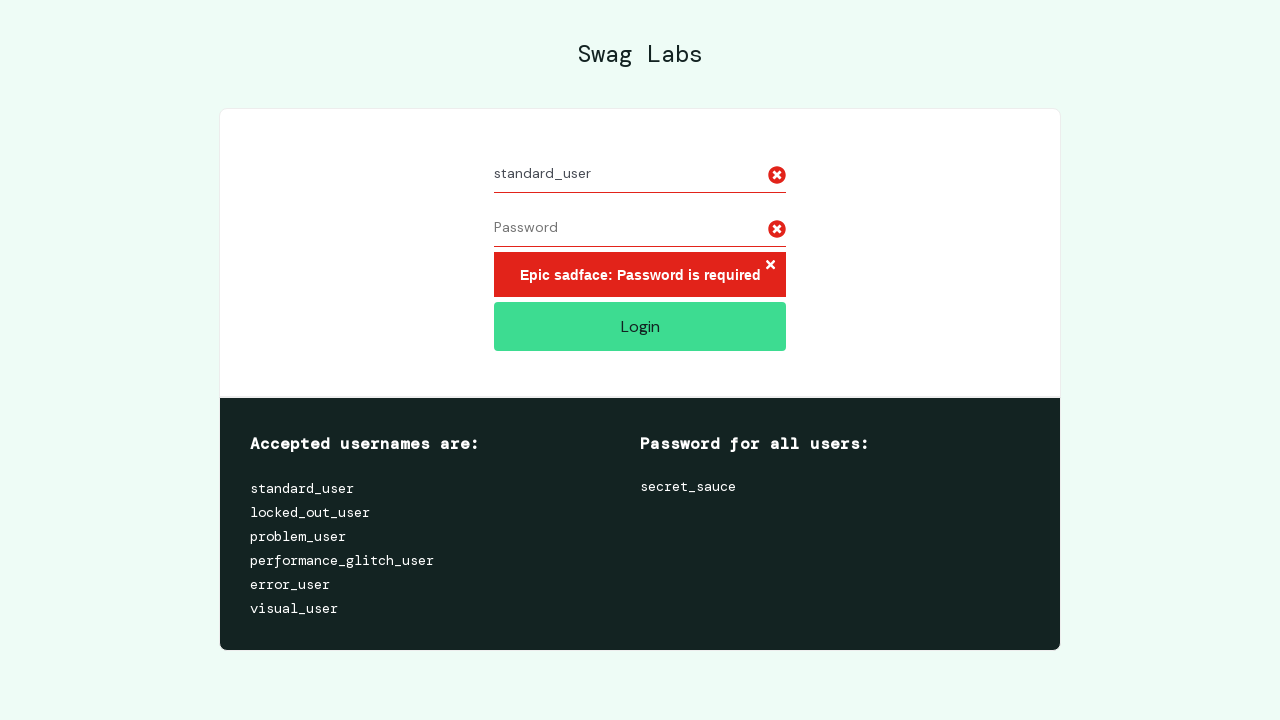

Verified that 'Password is required' error message is displayed
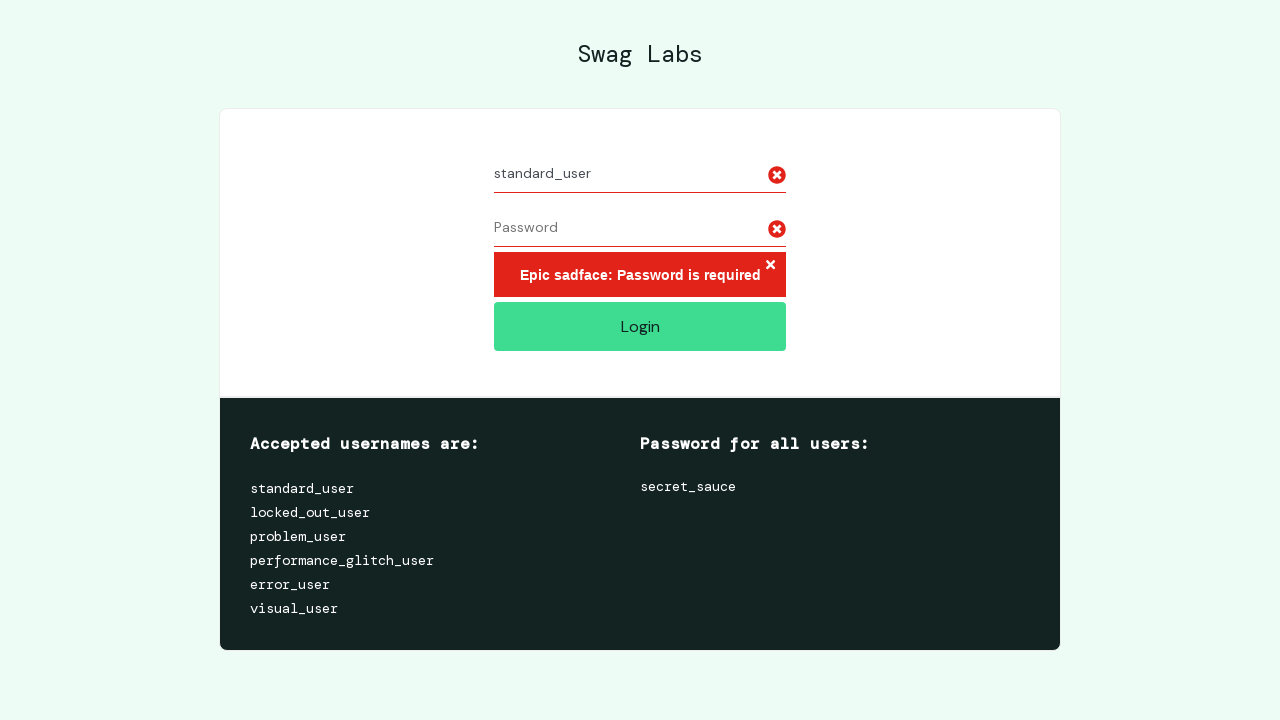

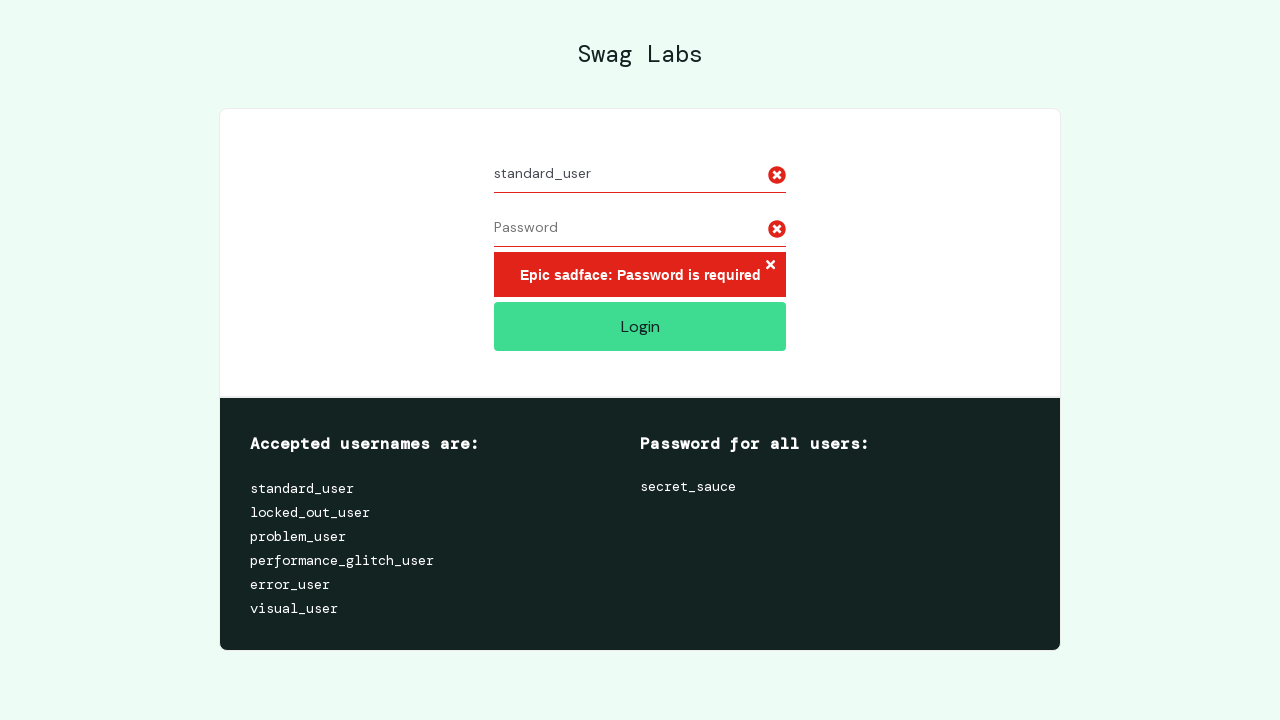